Tests a progress bar demo application by clicking the Start button to initiate the progress and then clicking the Reset button to reset it.

Starting URL: https://demoapps.qspiders.com/ui/progress?sublist=0

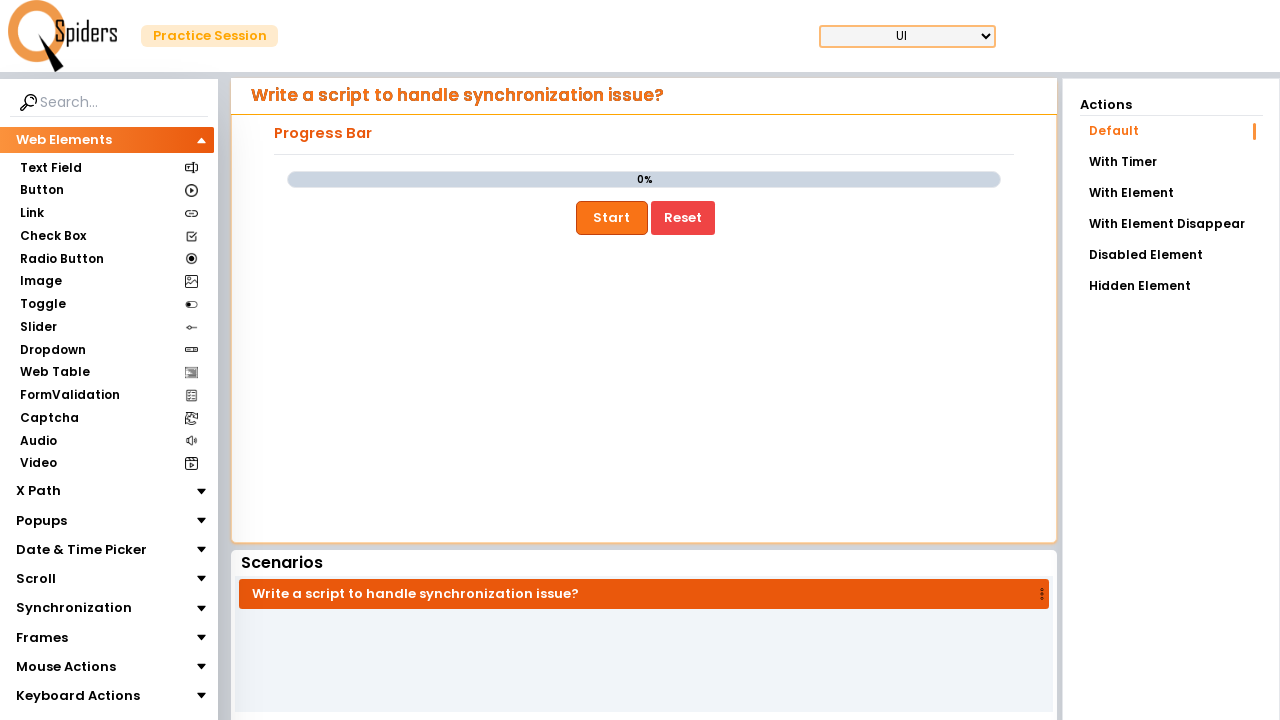

Clicked the Start button to initiate progress at (612, 218) on xpath=//button[.='Start']
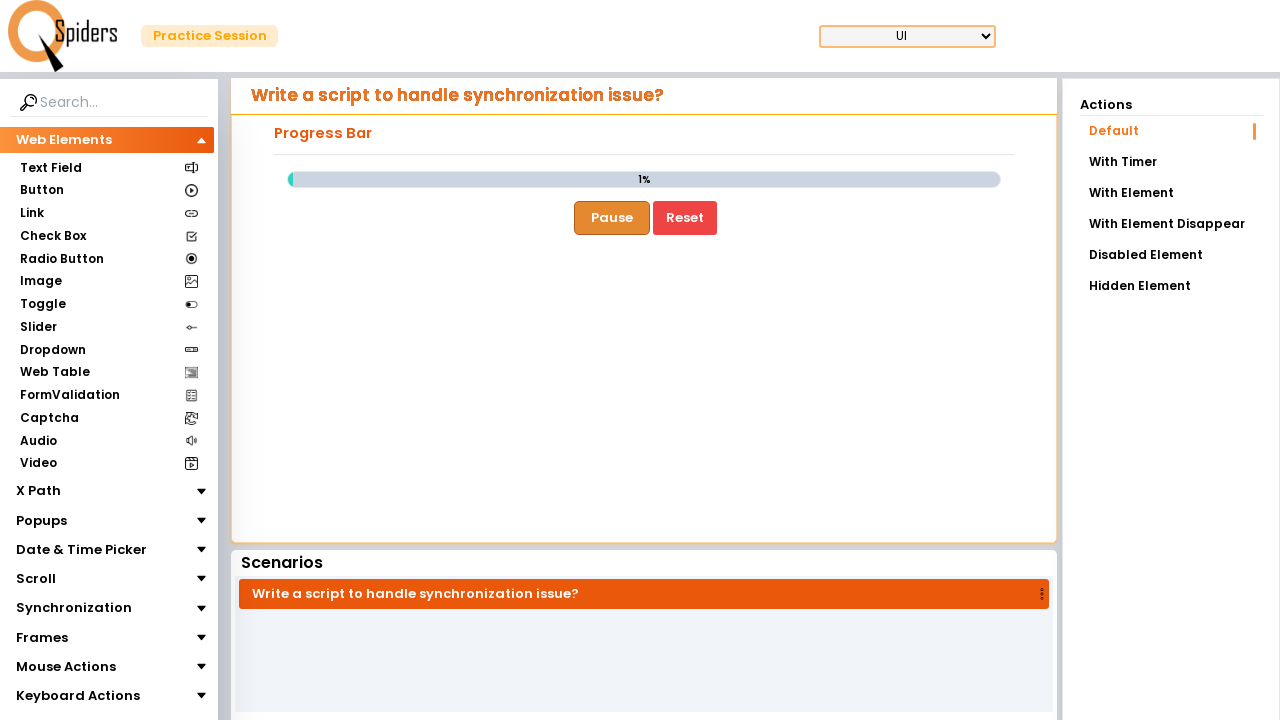

Waited 1 second for progress to advance
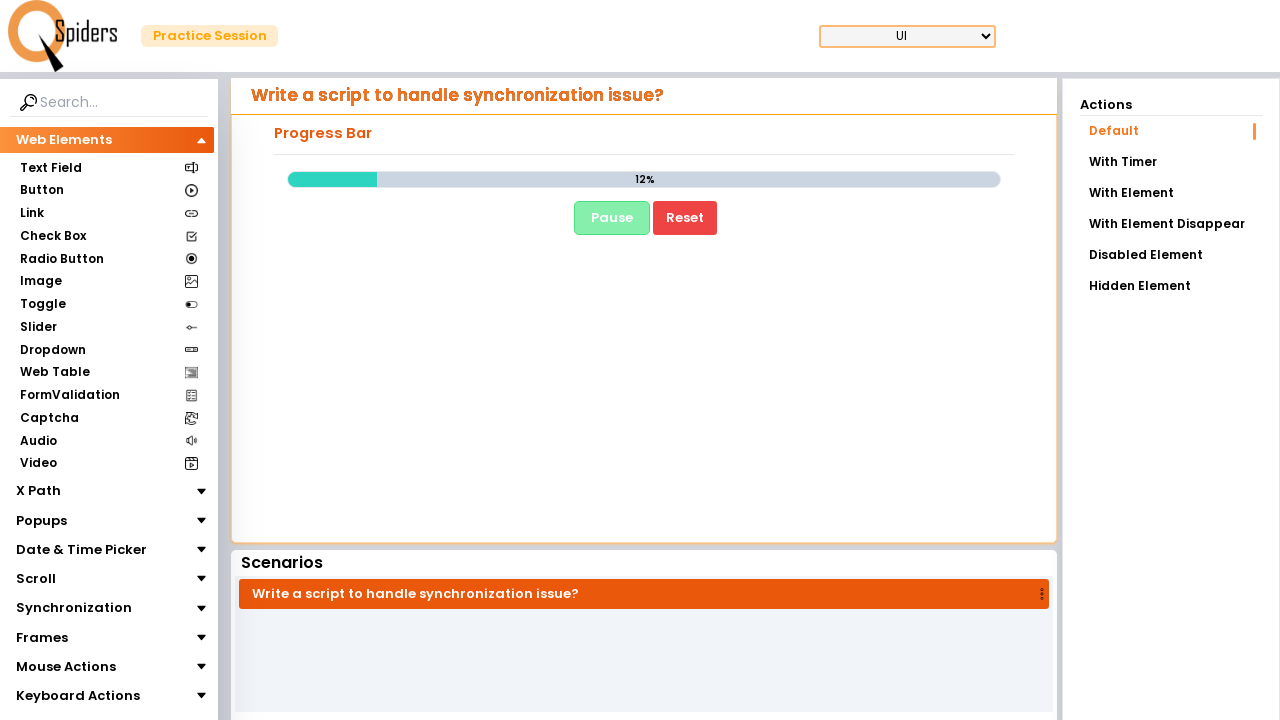

Clicked the Reset button to reset the progress bar at (685, 218) on xpath=//button[.='Reset']
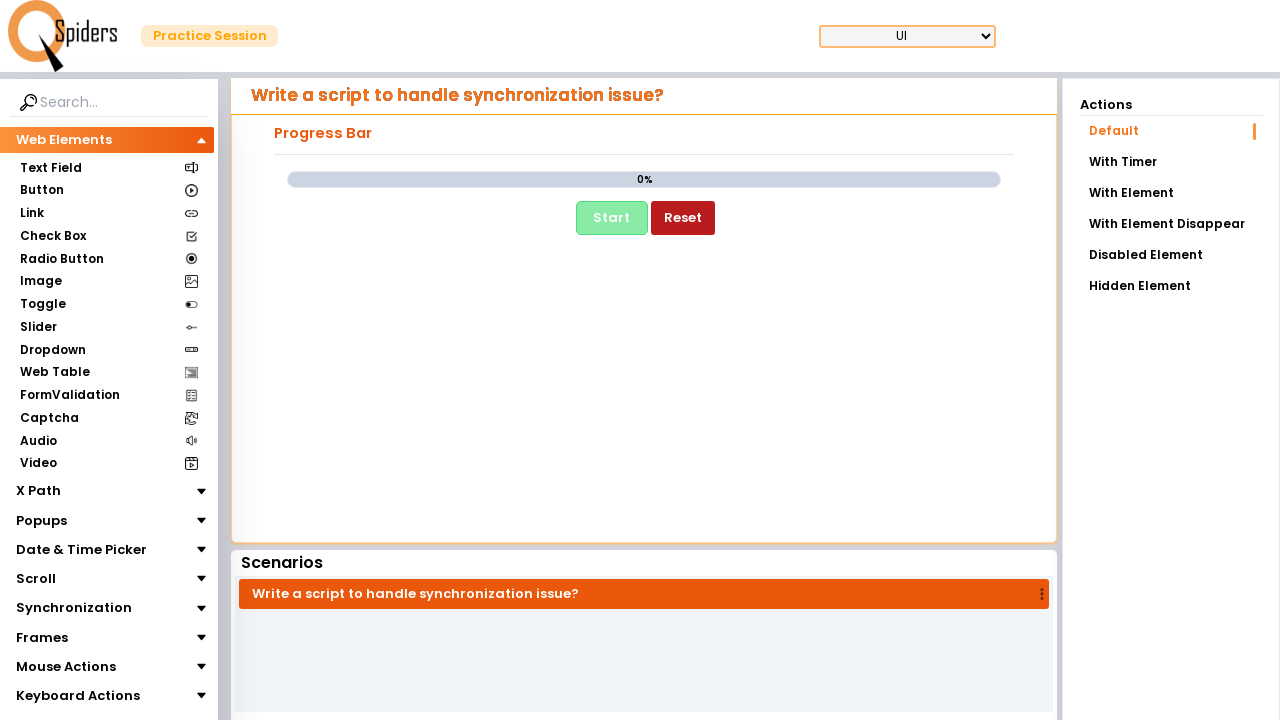

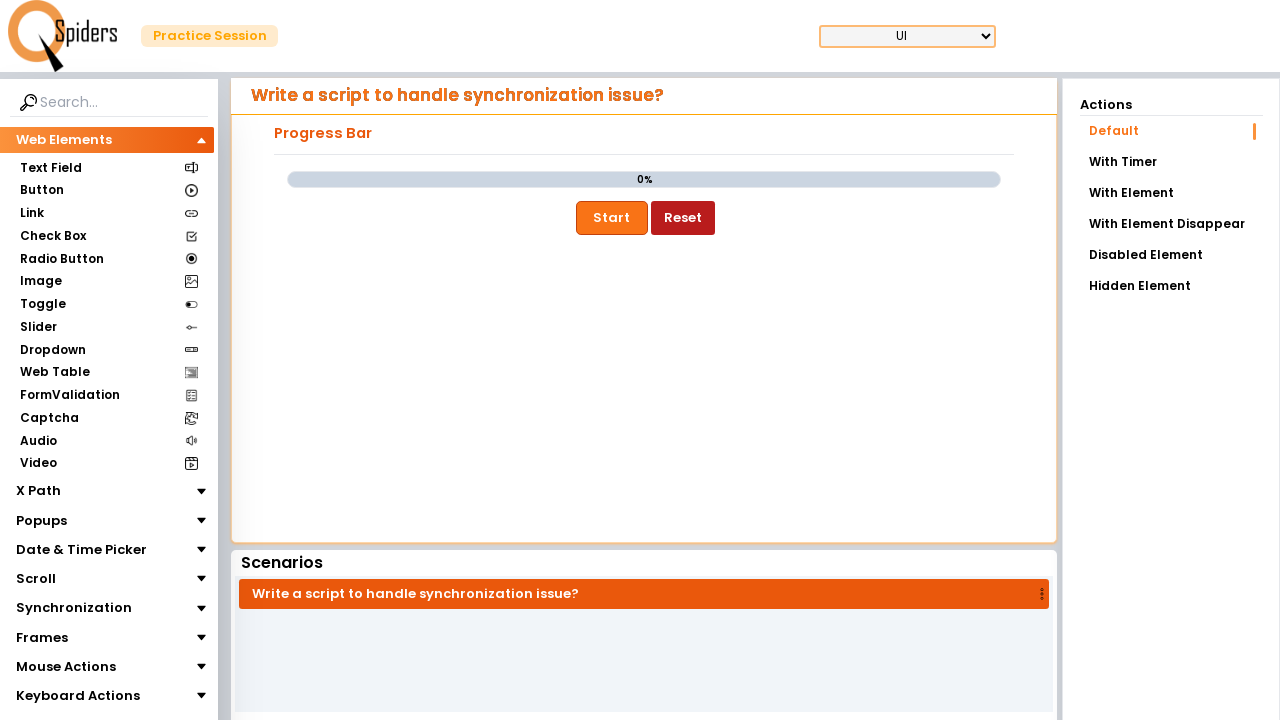